Tests basic browser navigation by going back, forward, and refreshing the page on an Italian cooking recipe website

Starting URL: https://www.giallozafferano.com/

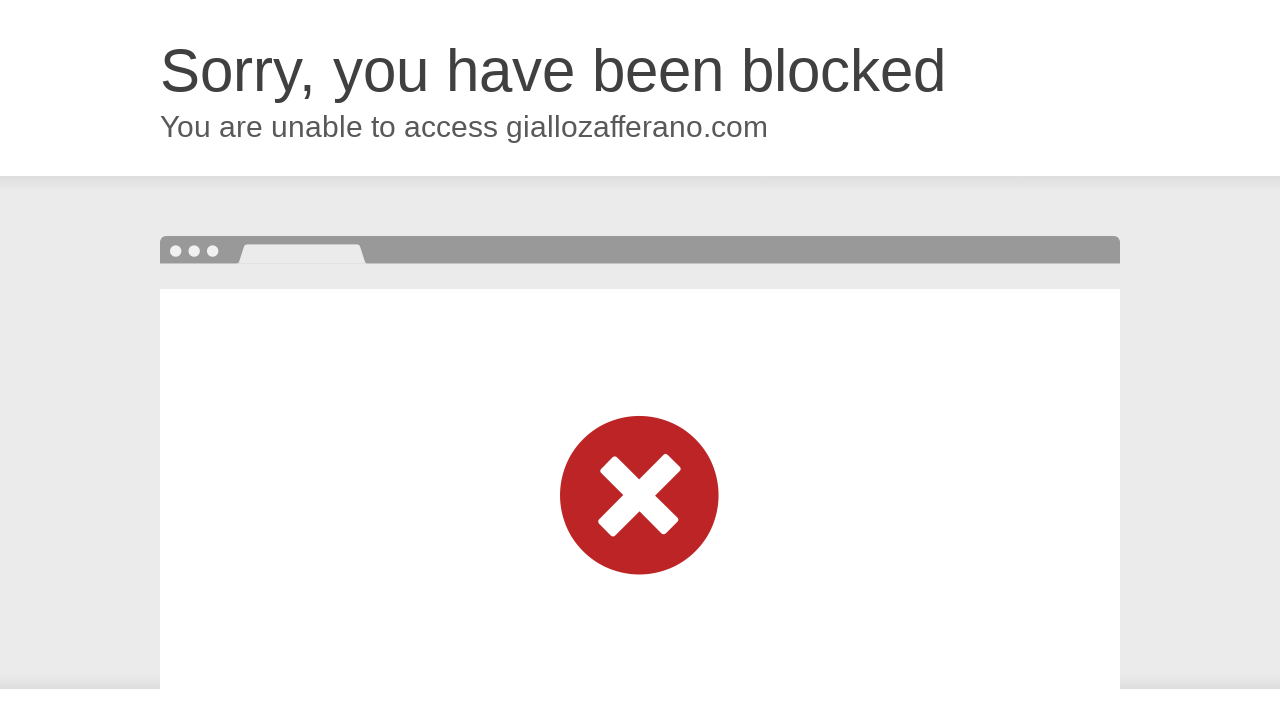

Navigated back in browser history
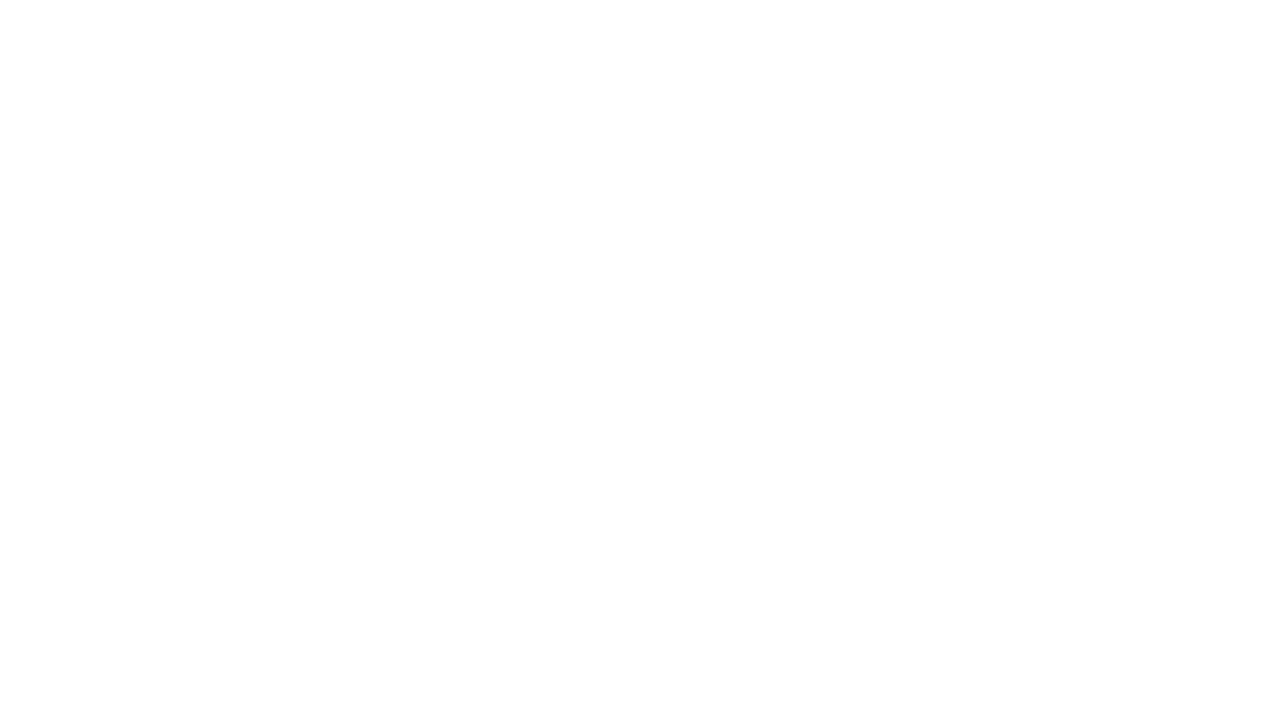

Navigated forward in browser history
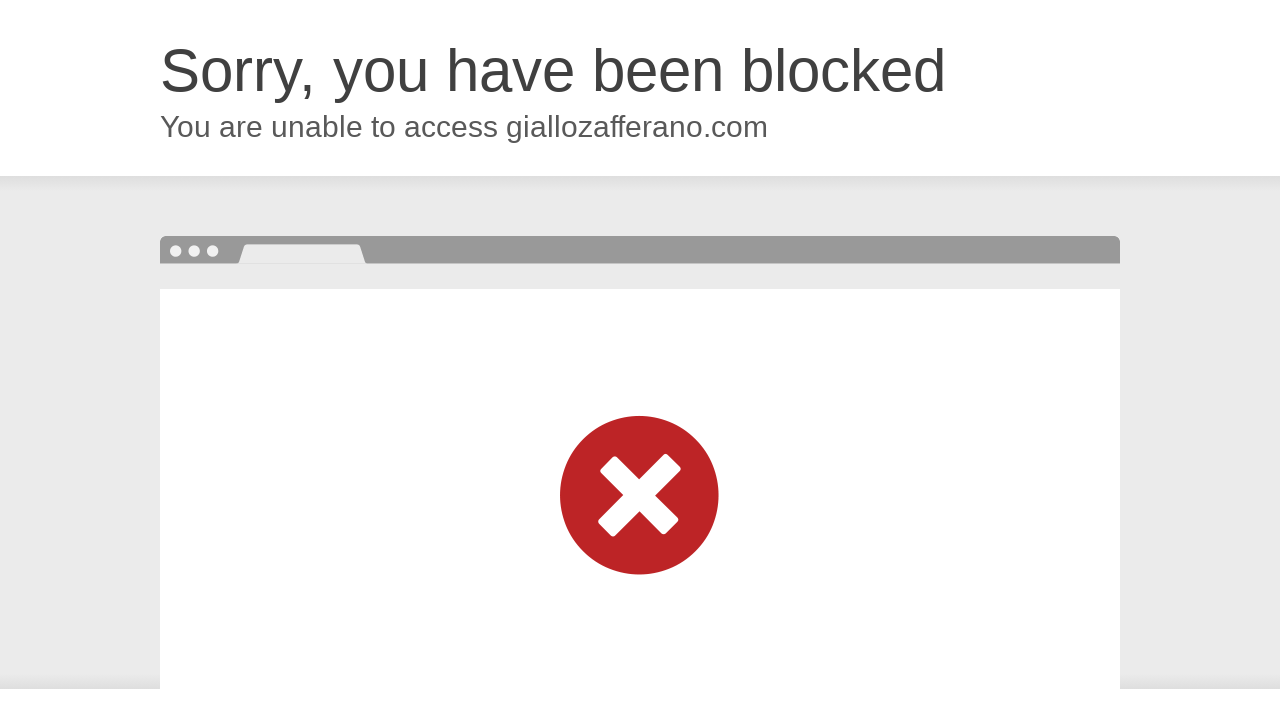

Refreshed the page
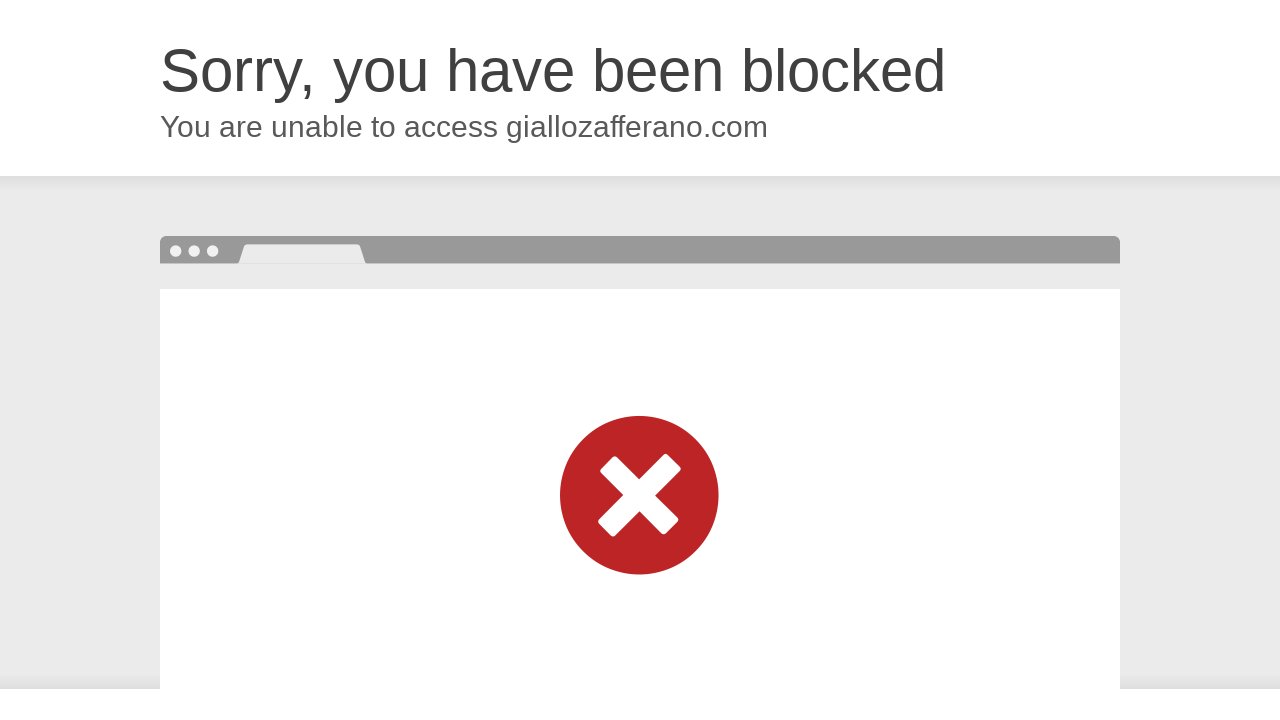

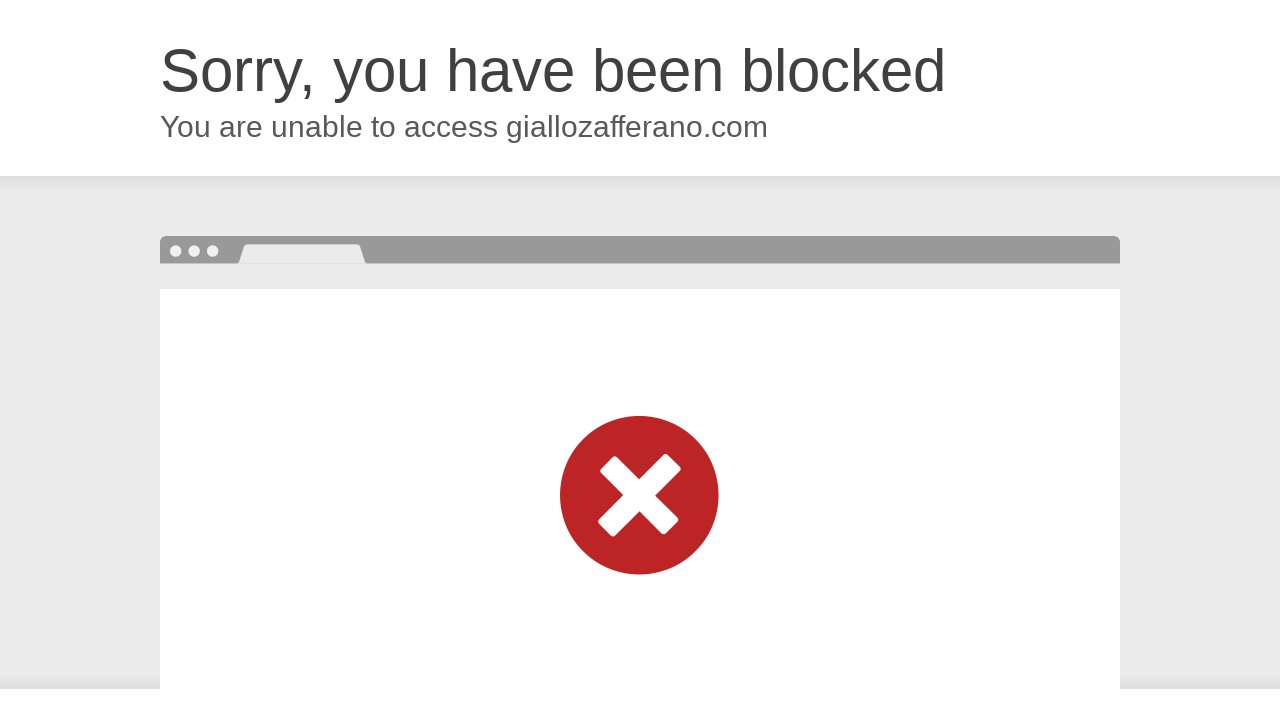